Tests timed alert by clicking a button that shows an alert after 5 seconds

Starting URL: https://demoqa.com/alerts

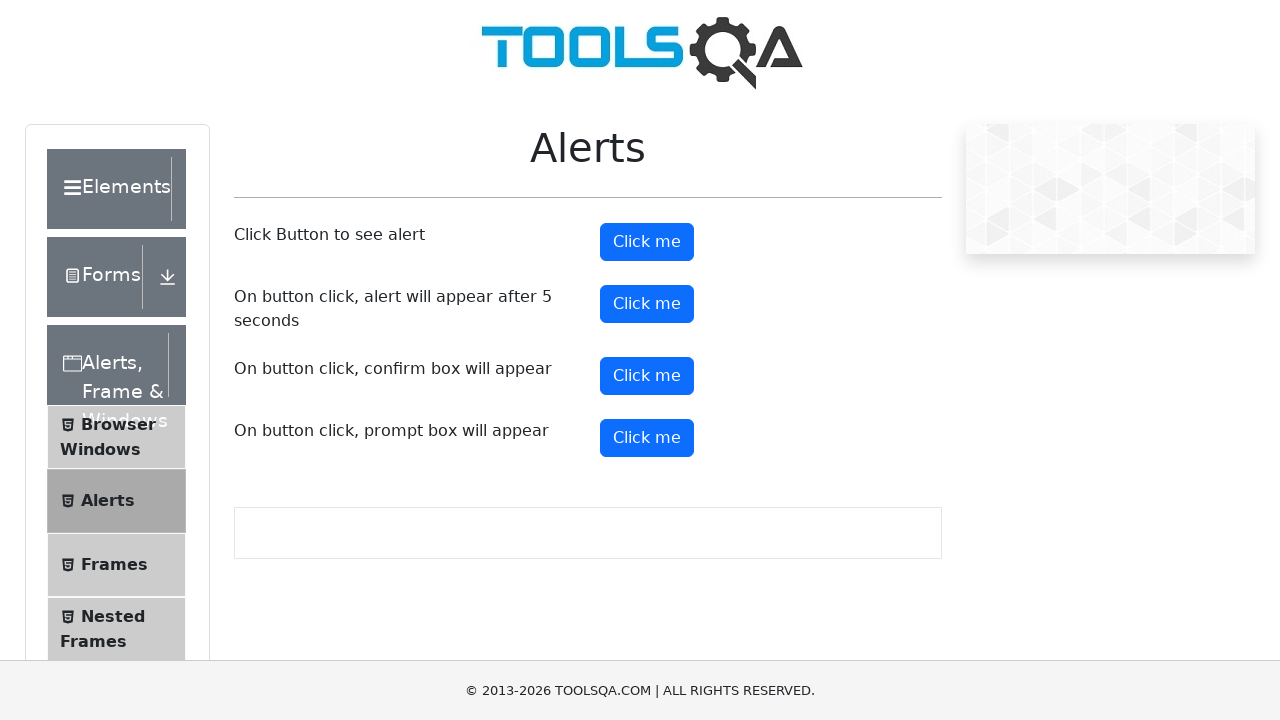

Set up dialog handler to automatically accept alerts
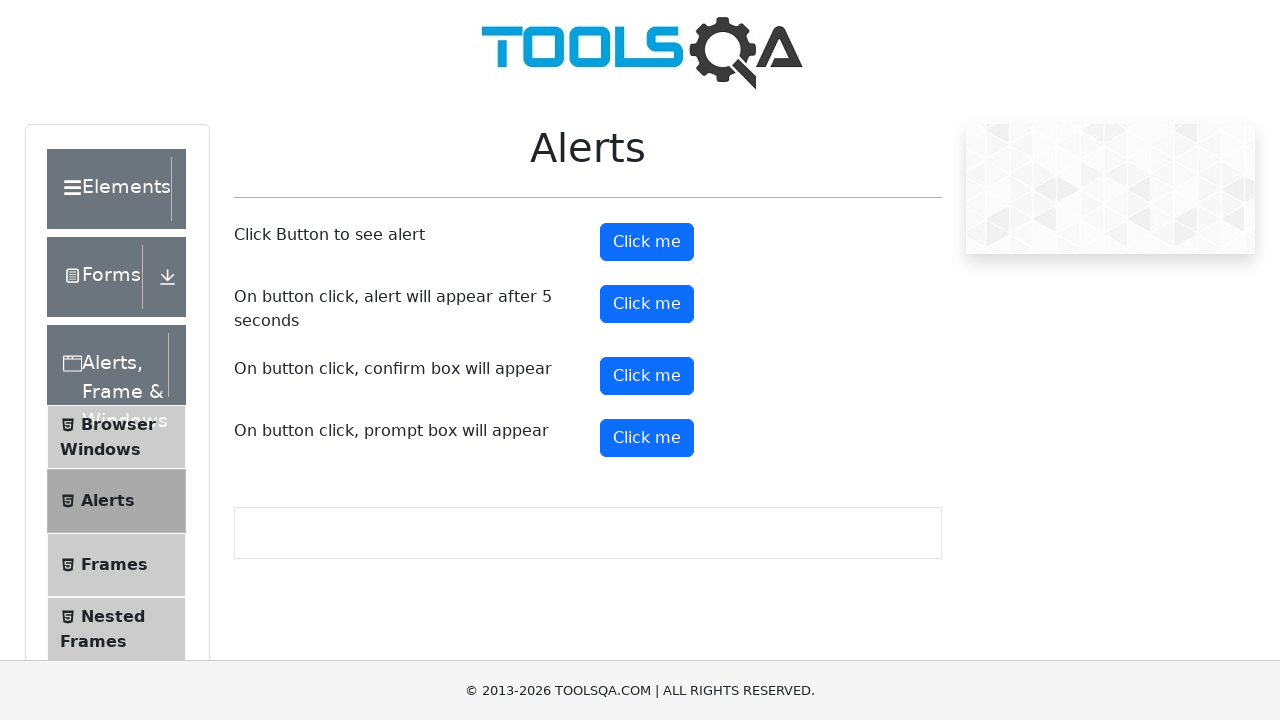

Clicked the timer alert button at (647, 304) on #timerAlertButton
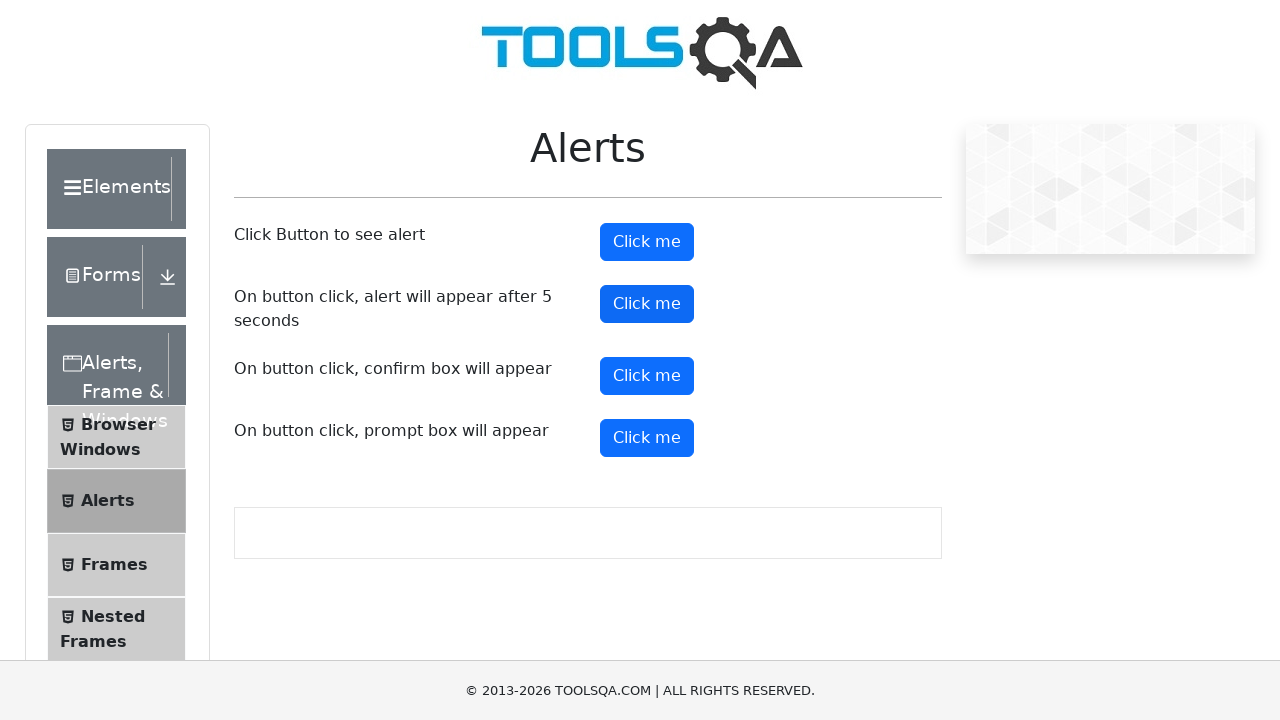

Waited 6 seconds for the delayed alert to appear and be handled
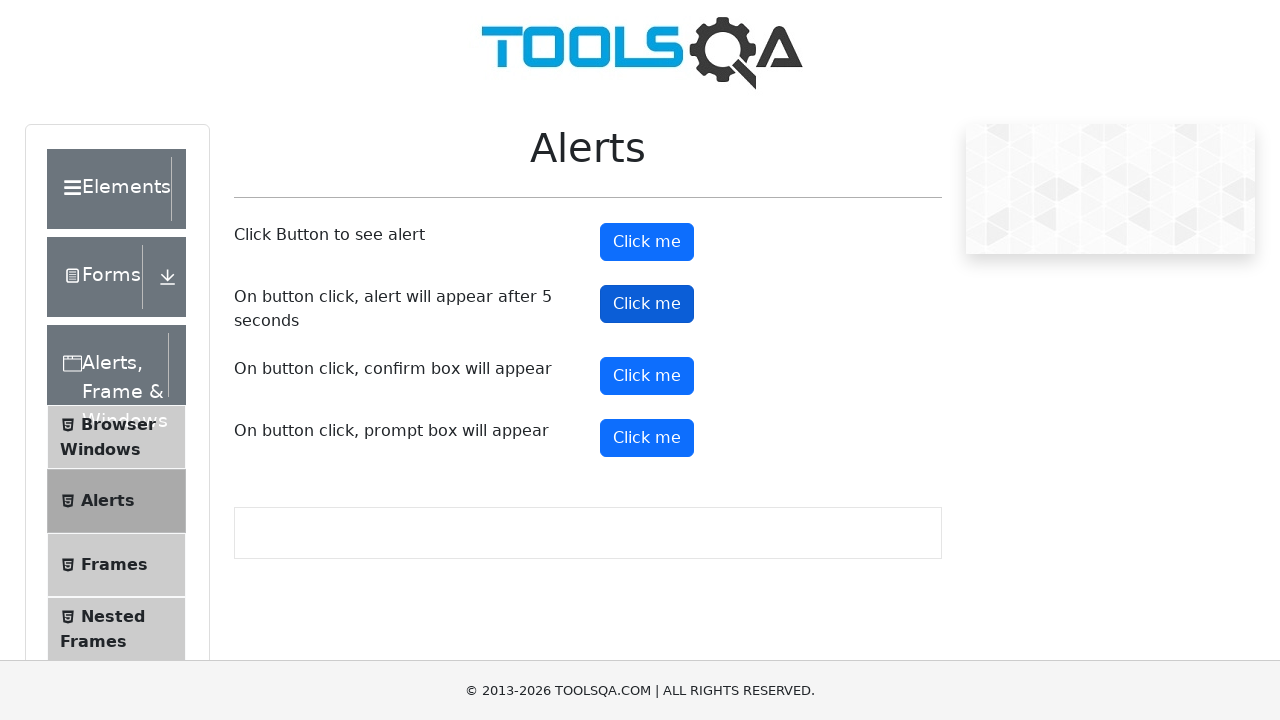

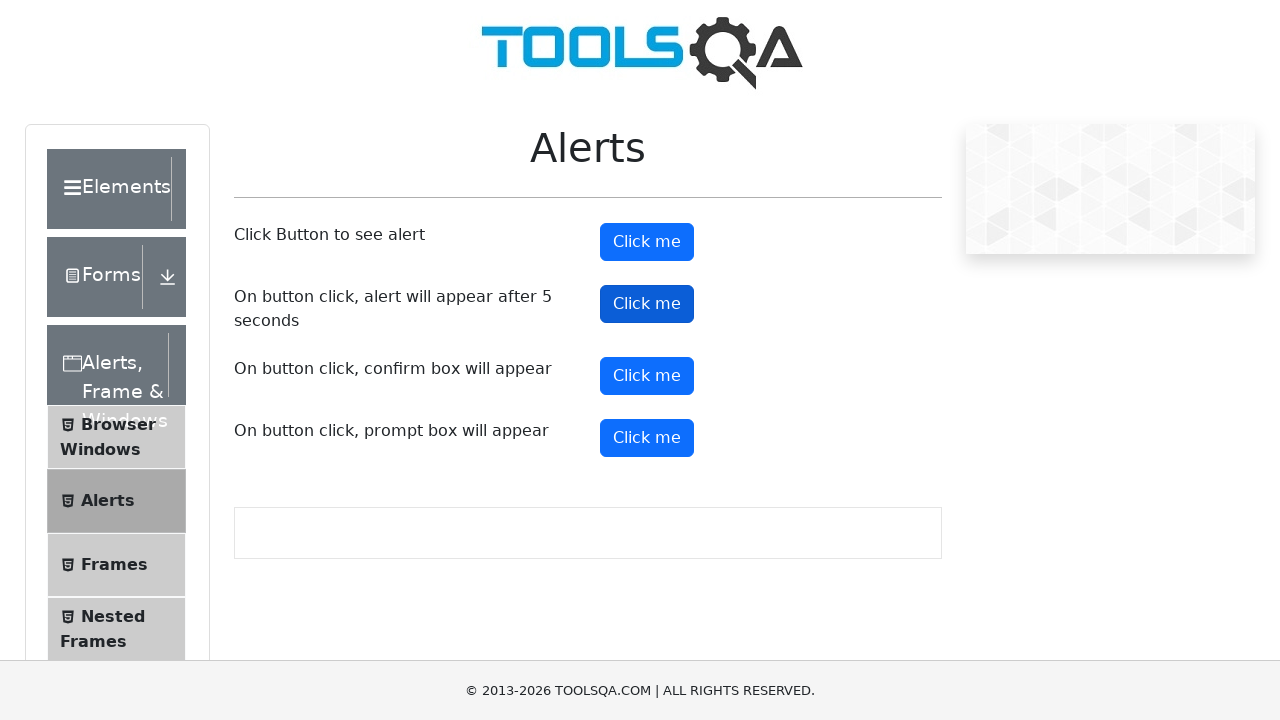